Navigates to a simple form page and clicks the submit button

Starting URL: http://suninjuly.github.io/simple_form_find_task.html

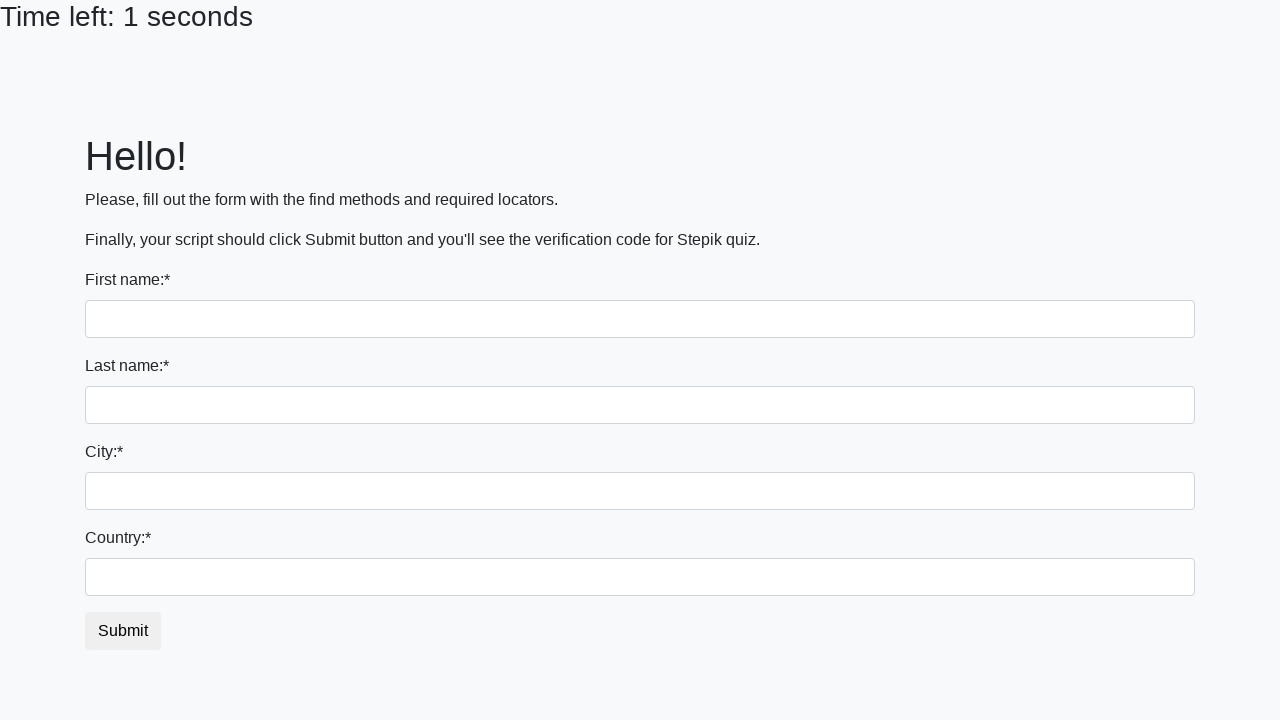

Clicked the submit button on the simple form page at (123, 631) on #submit_button
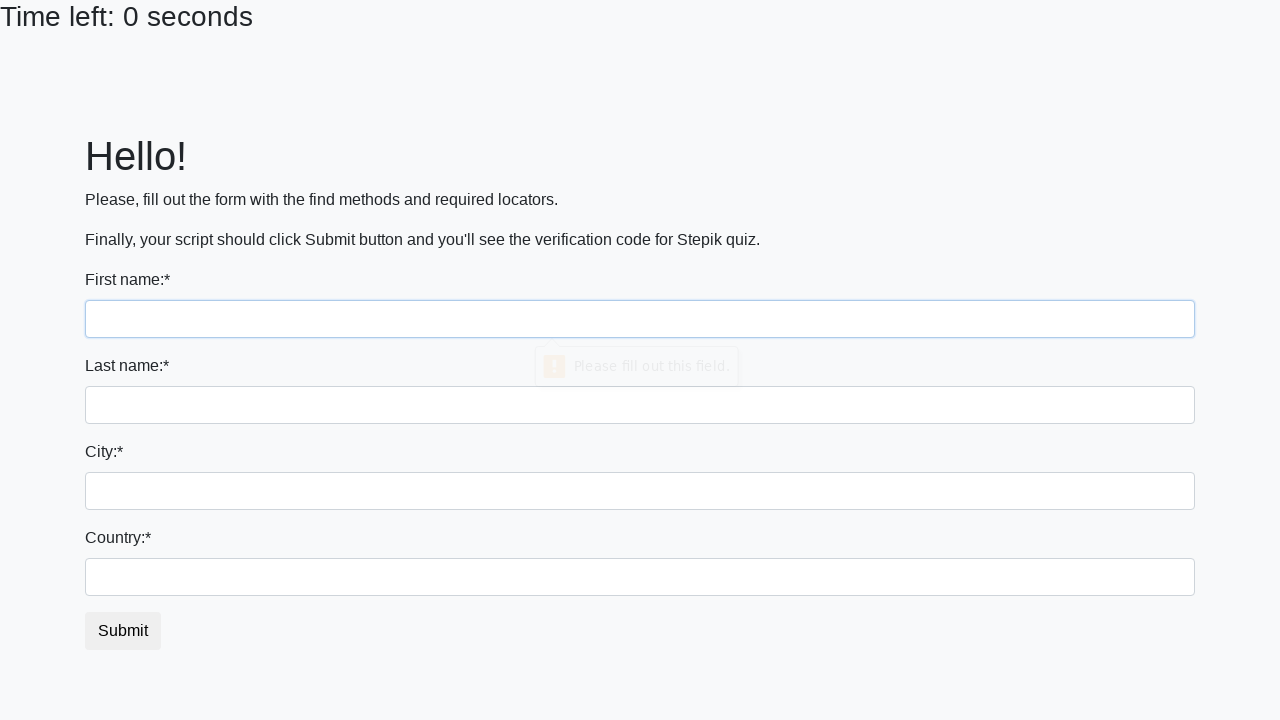

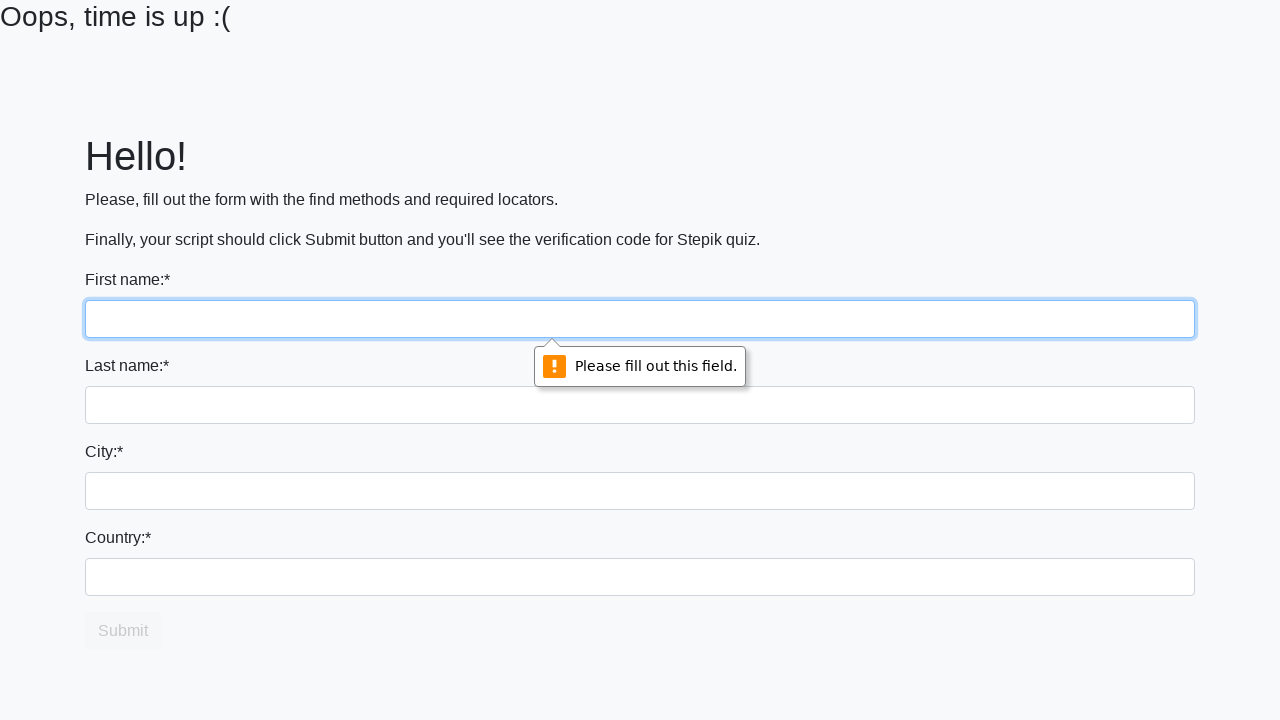